Verifies that the "Remember me" checkbox label text is displayed correctly on the my-account page

Starting URL: https://practice.automationtesting.in/my-account/

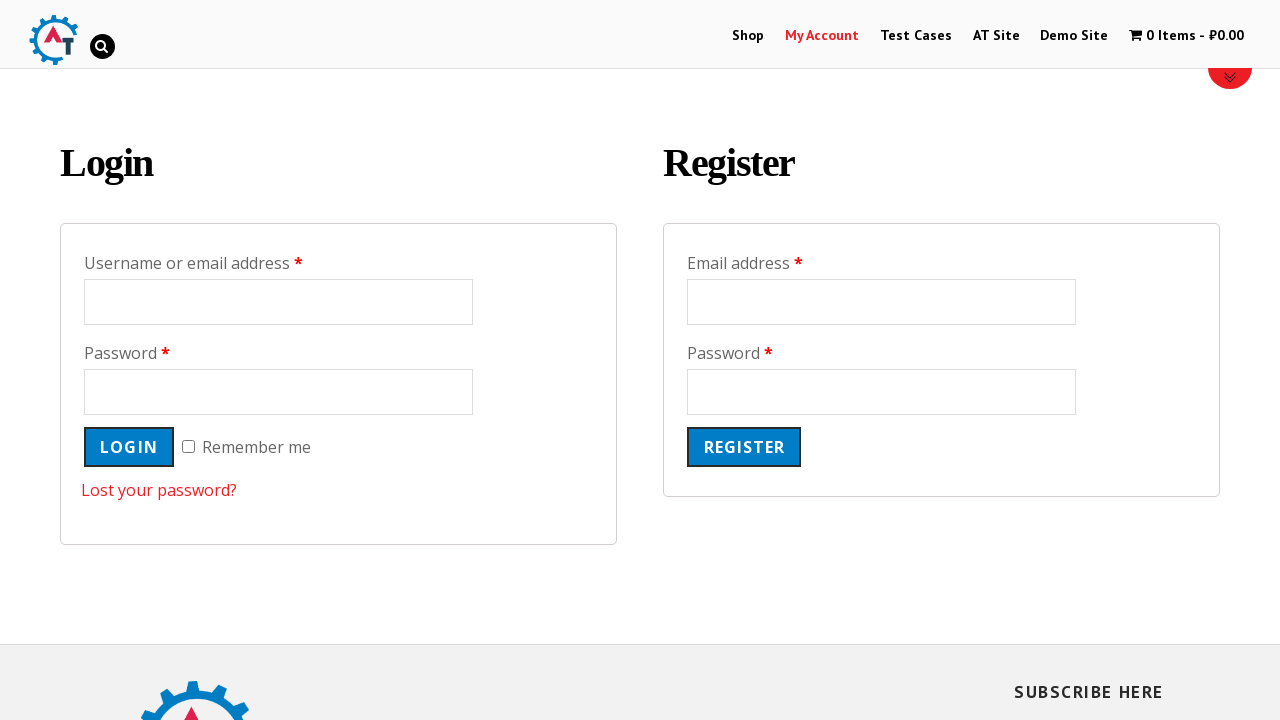

Navigated to my-account page
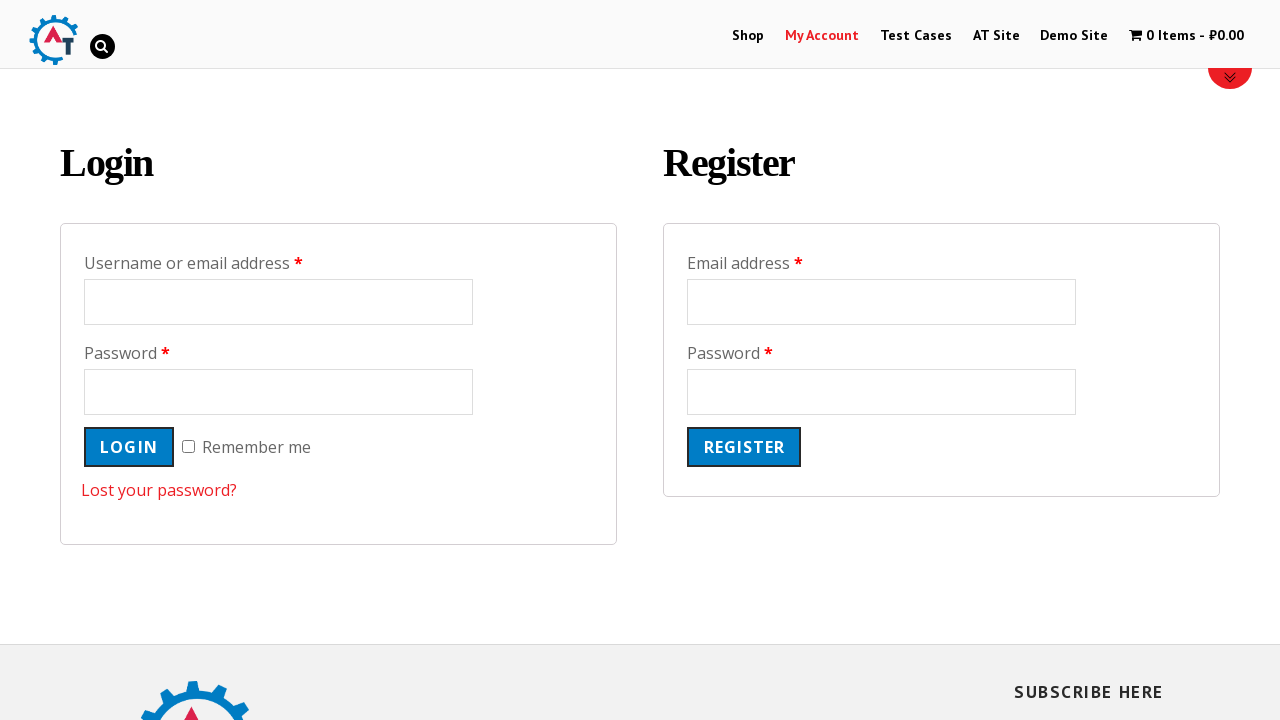

Waited for 'Remember me' label to become visible
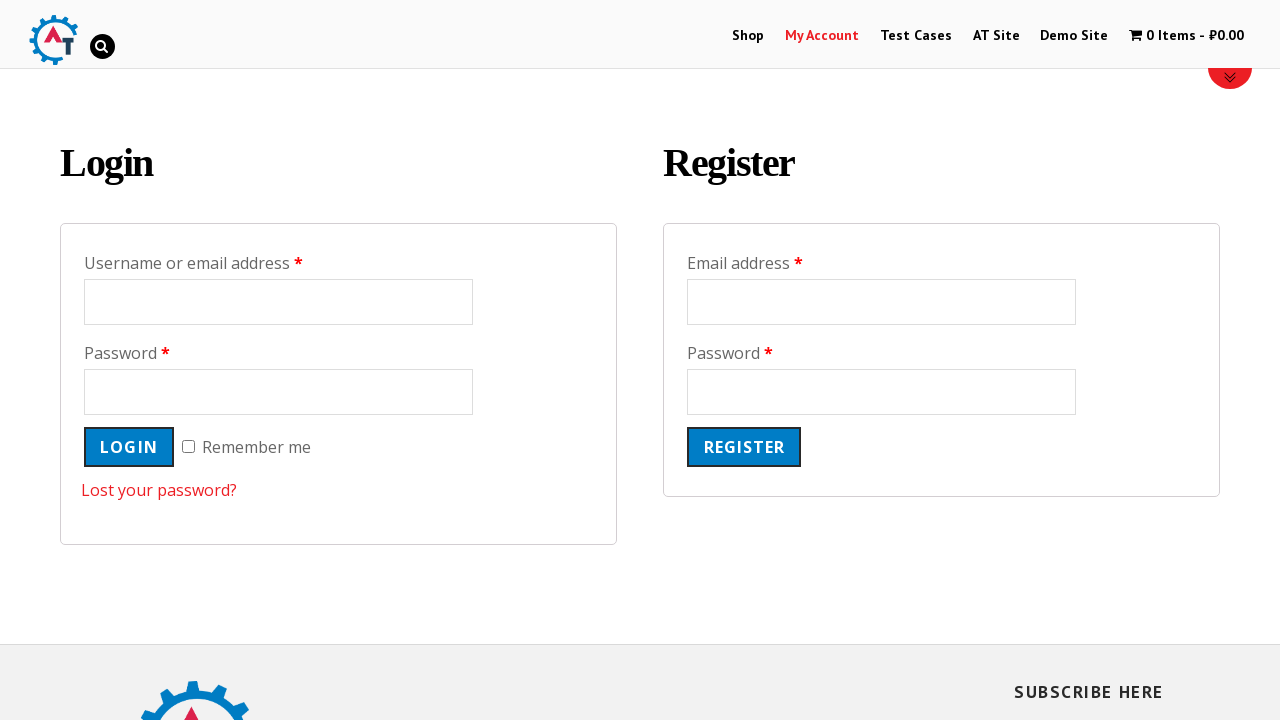

Verified 'Remember me' label text is displayed correctly
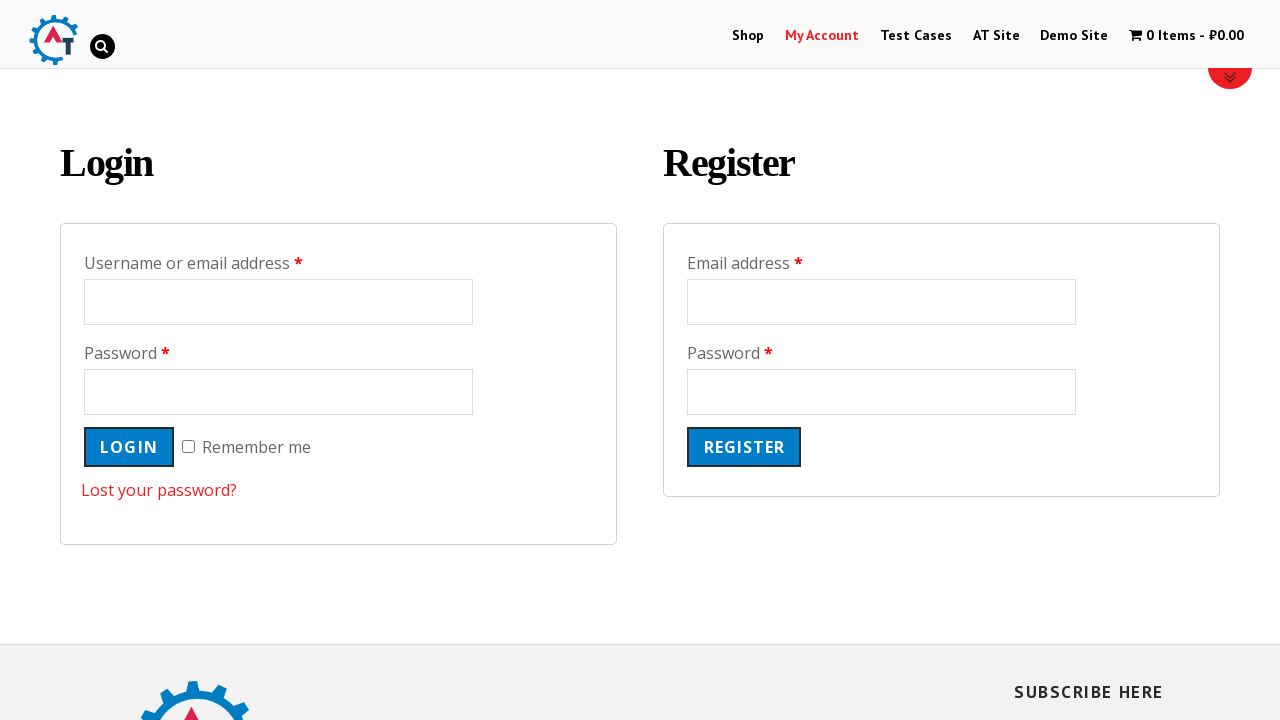

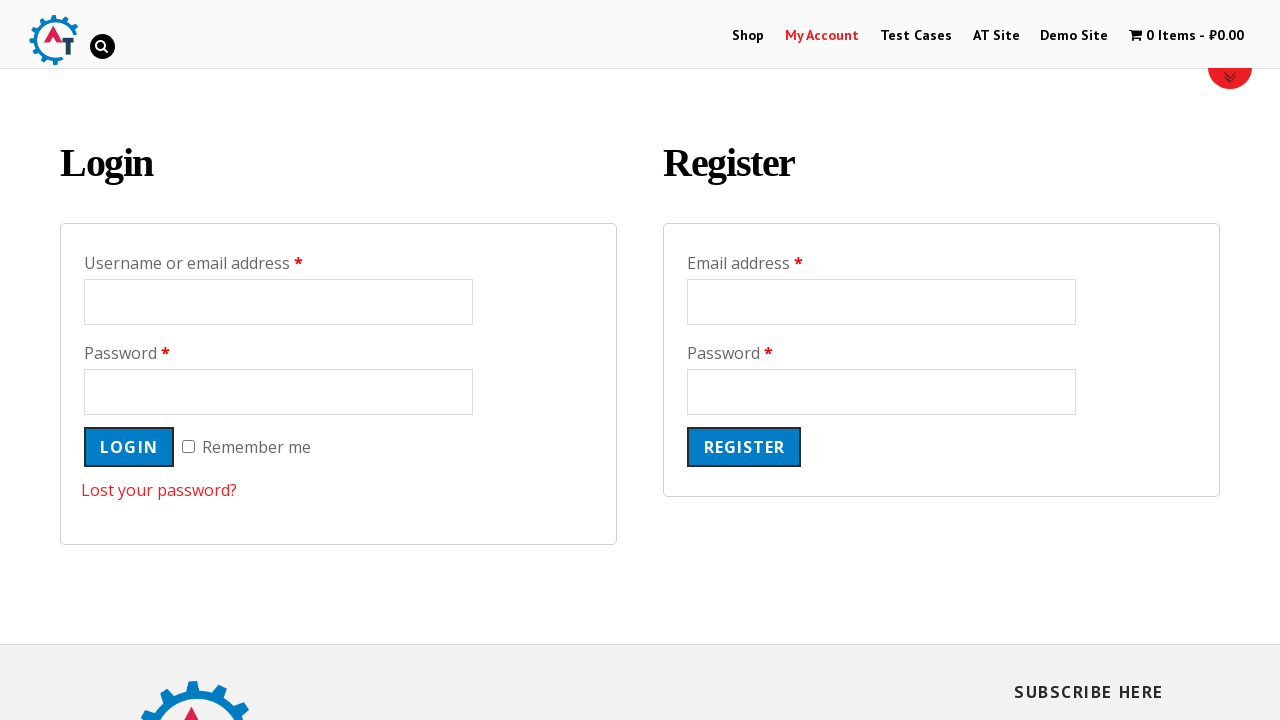